Navigates to Medium's homepage and verifies the page loads successfully

Starting URL: https://medium.com

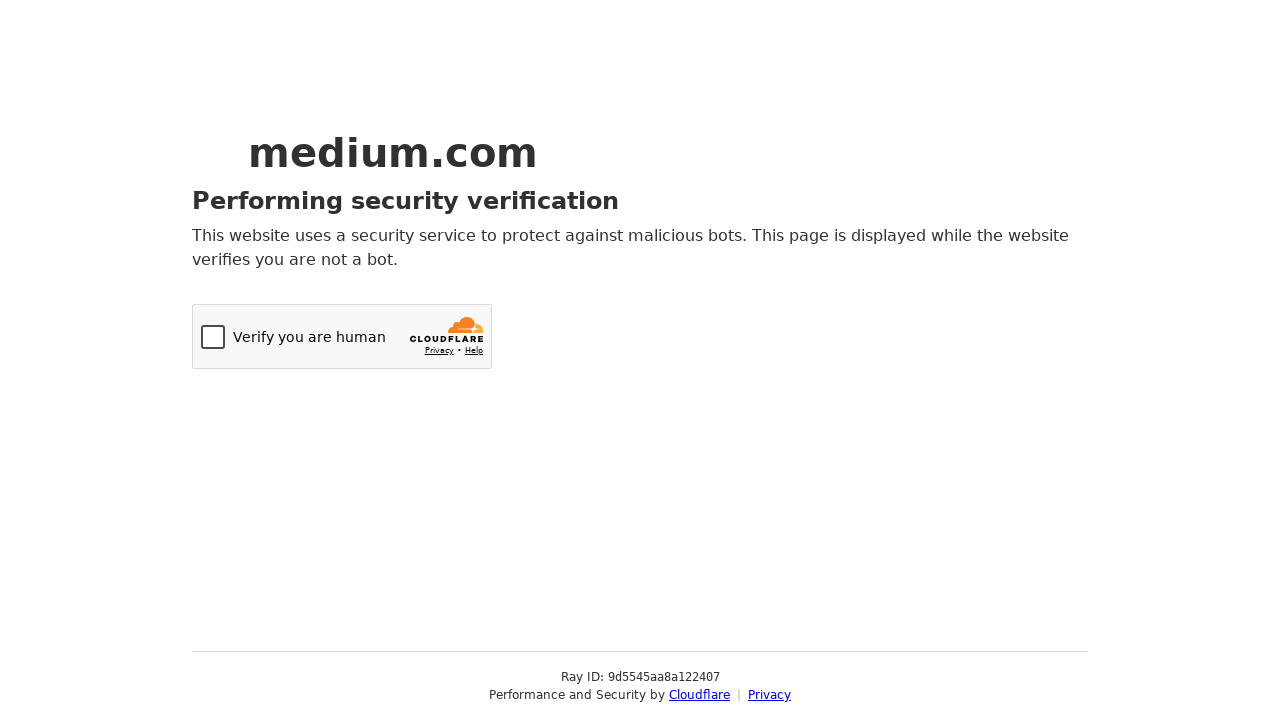

Navigated to Medium's homepage at https://medium.com
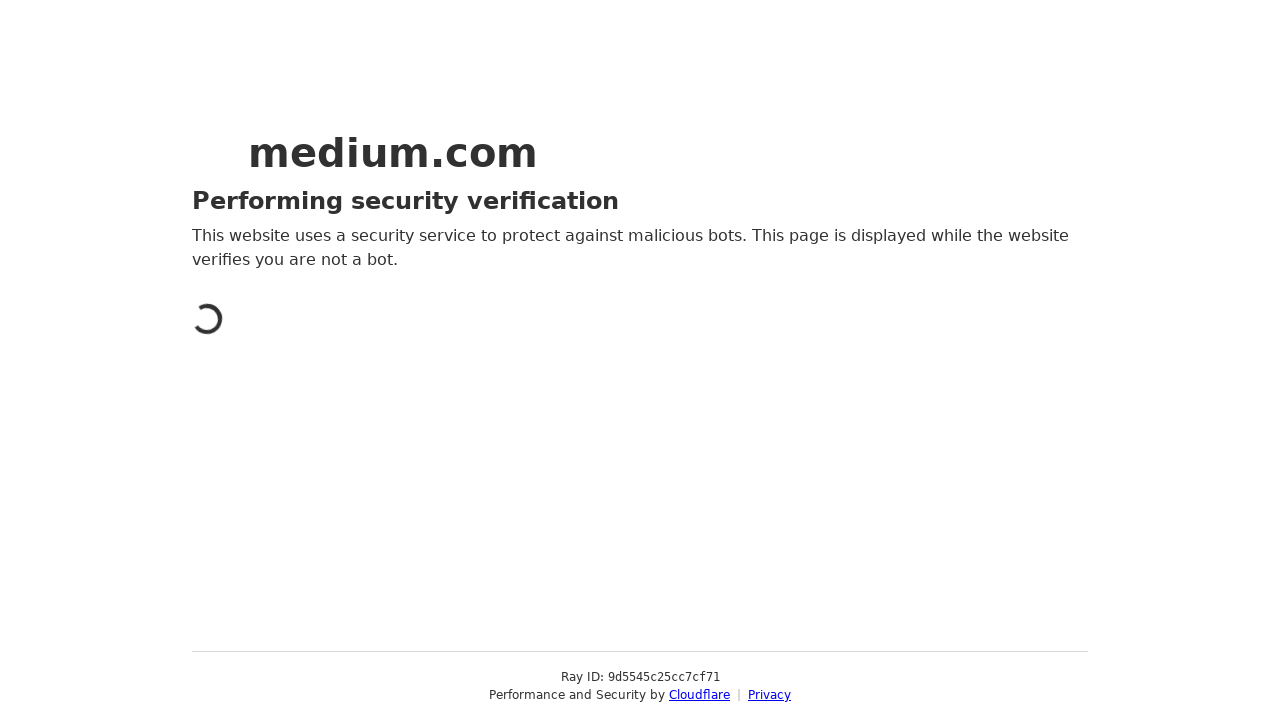

Page DOM content fully loaded
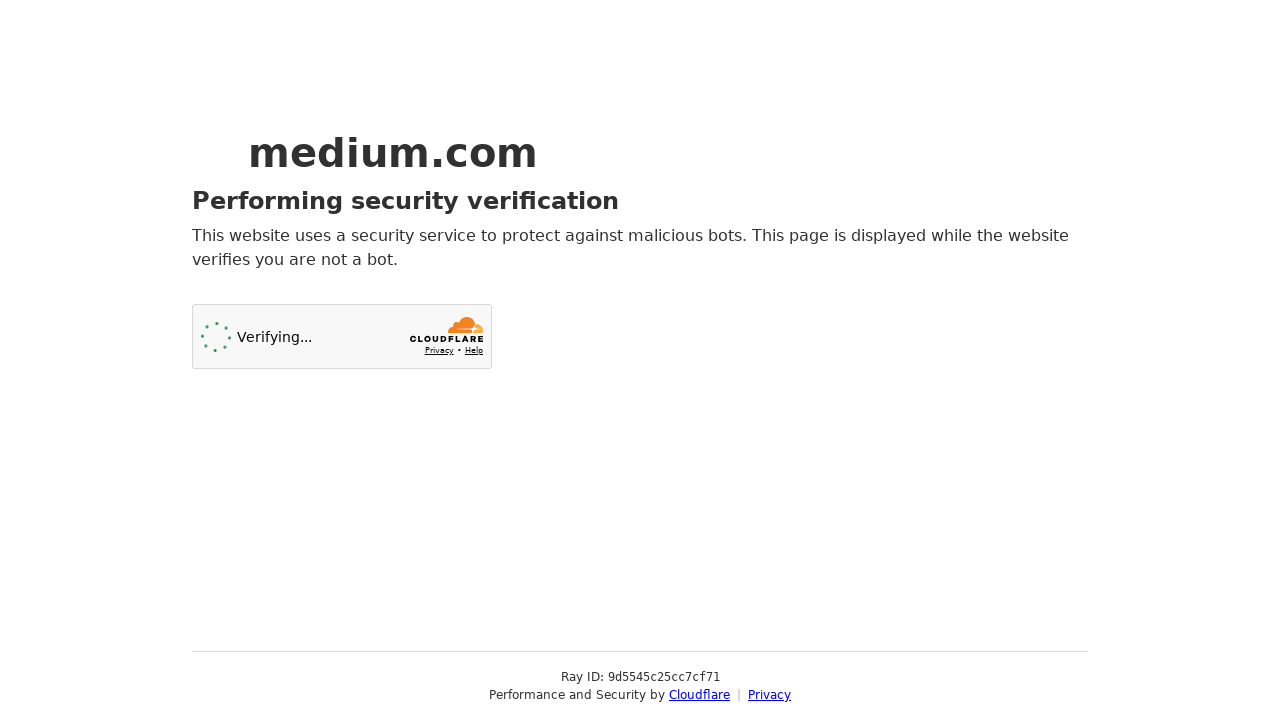

Body element detected - Medium homepage loaded successfully
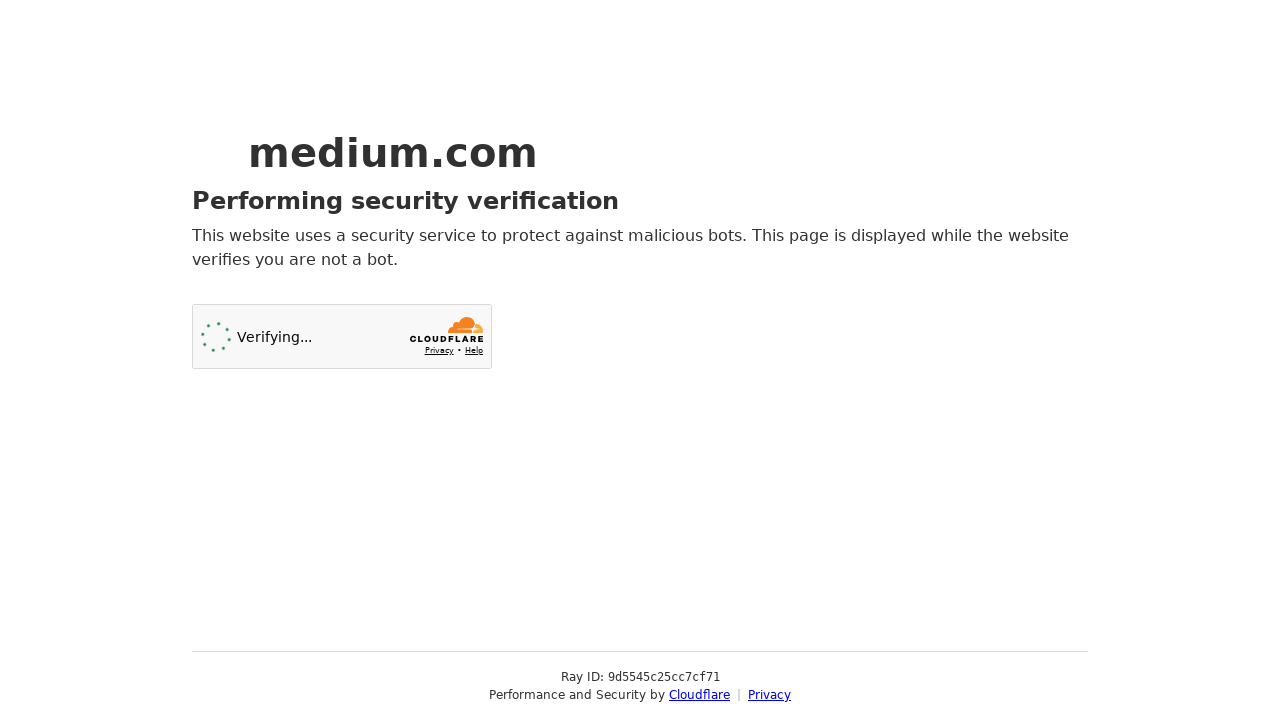

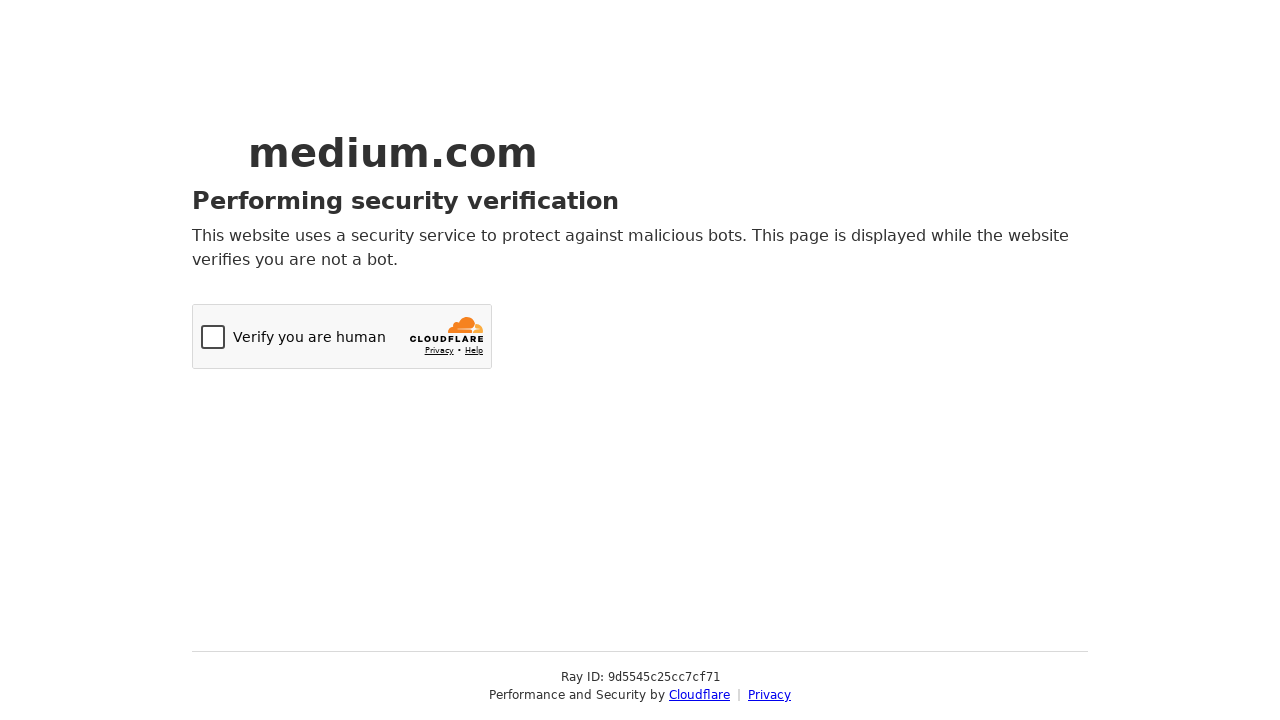